Tests radio button functionality on DemoQA site by checking if elements are enabled/disabled and clicking on the "Impressive" radio button to verify selection

Starting URL: https://demoqa.com/radio-button

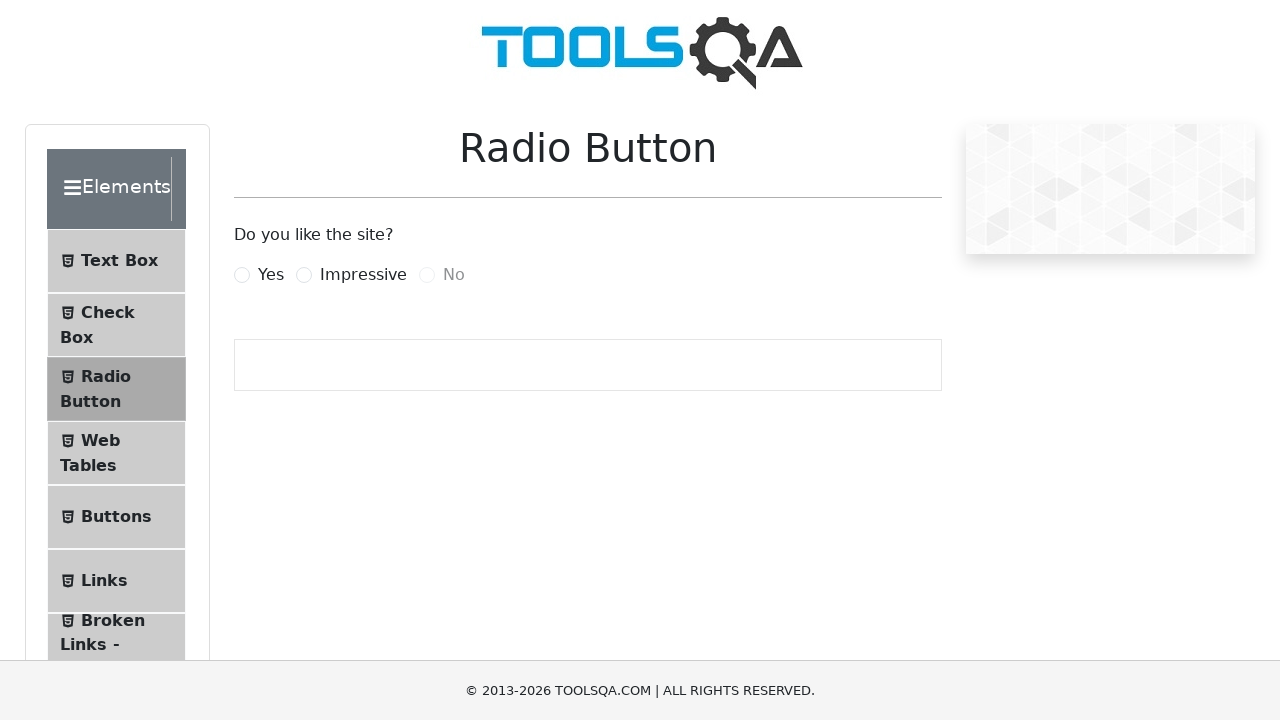

Checked if 'No' radio button is enabled
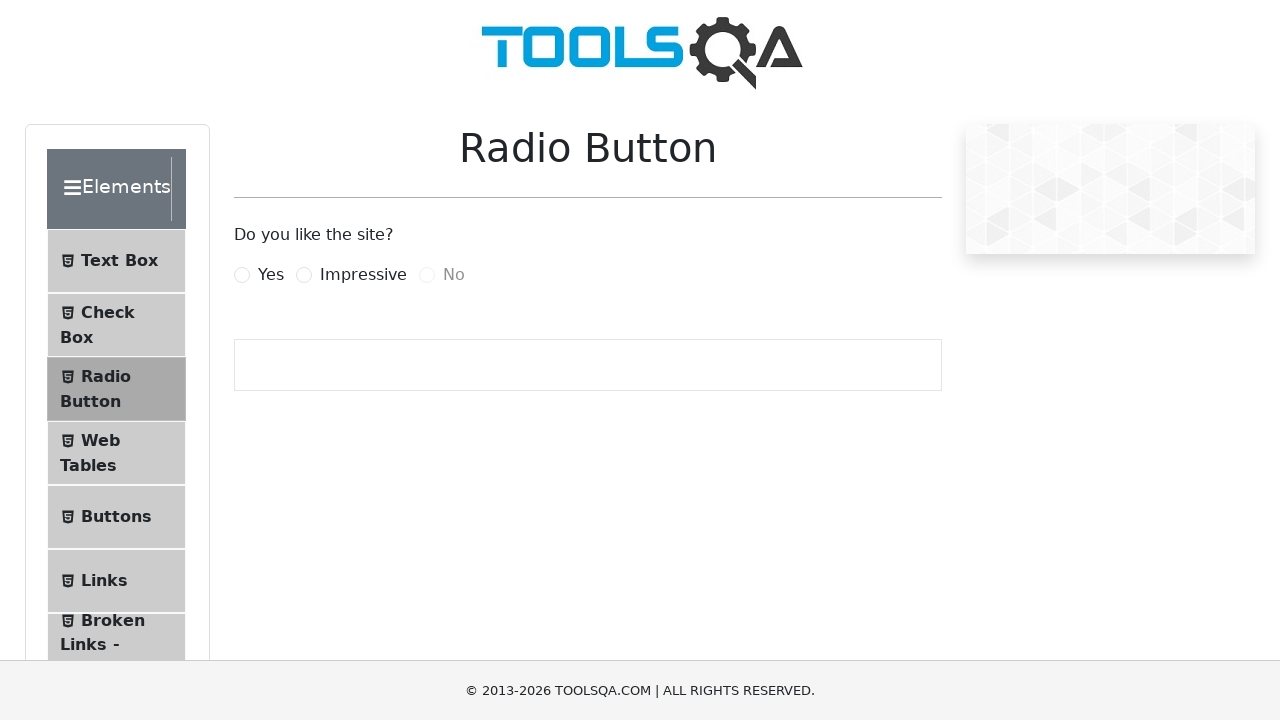

Clicked 'Impressive' radio button using JavaScript evaluation
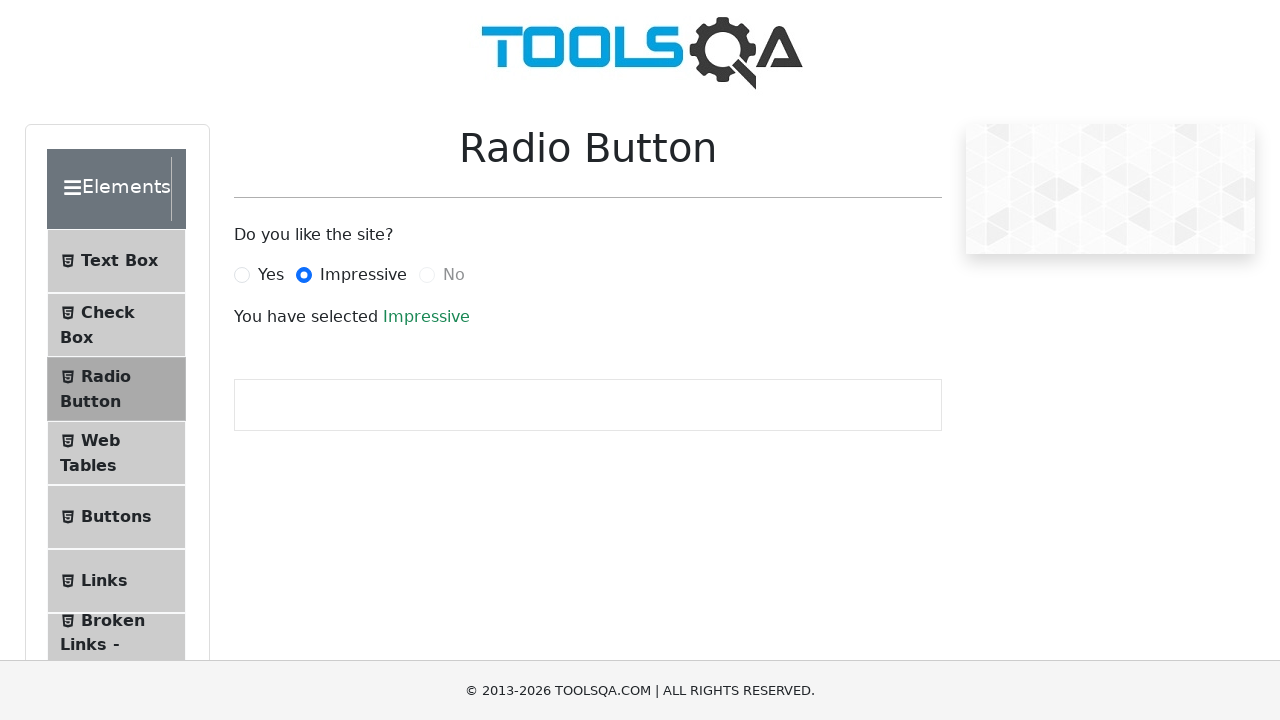

Verified that 'Impressive' radio button is selected
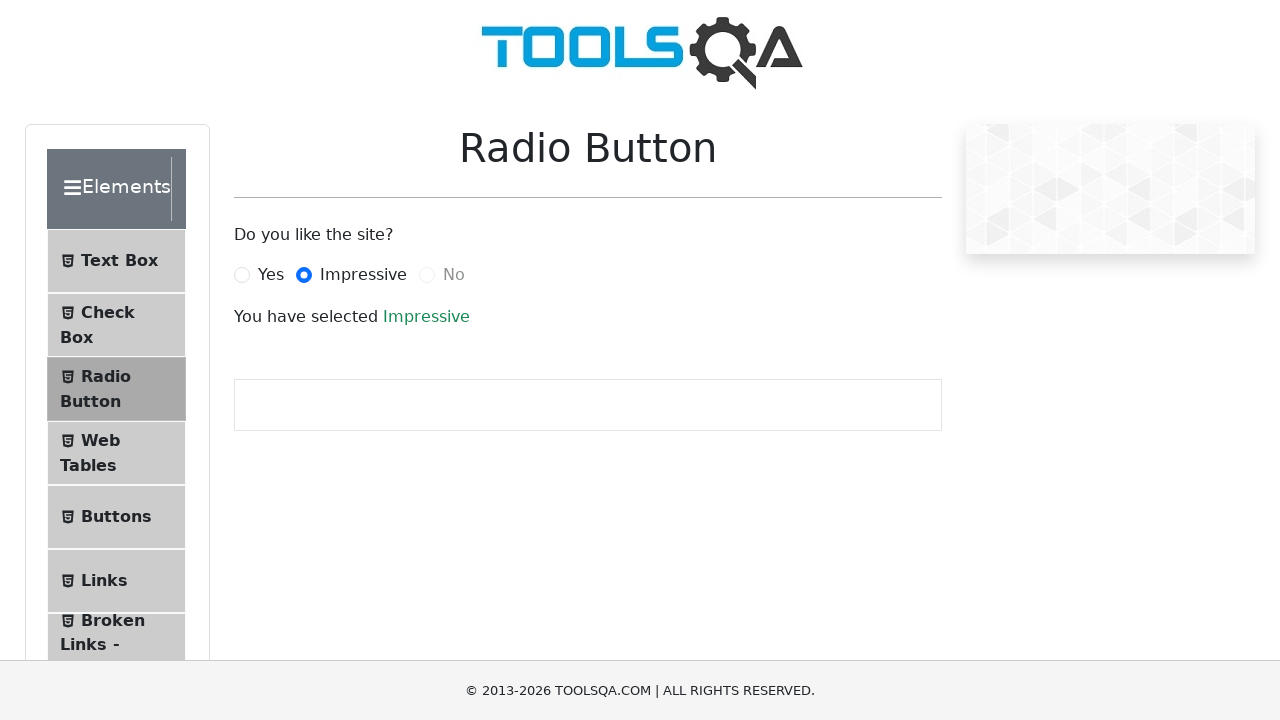

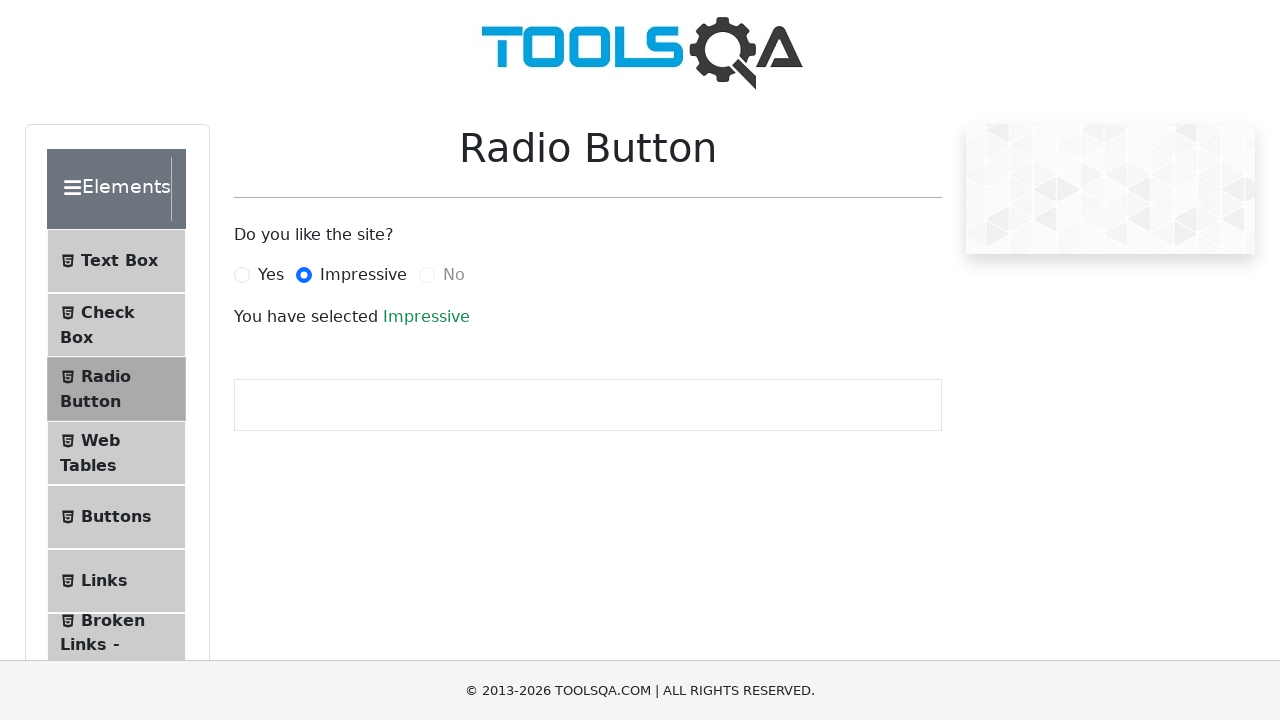